Tests redirection functionality by navigating to the redirect page, triggering a redirect, and then clicking through to verify a 404 status code page.

Starting URL: https://the-internet.herokuapp.com/

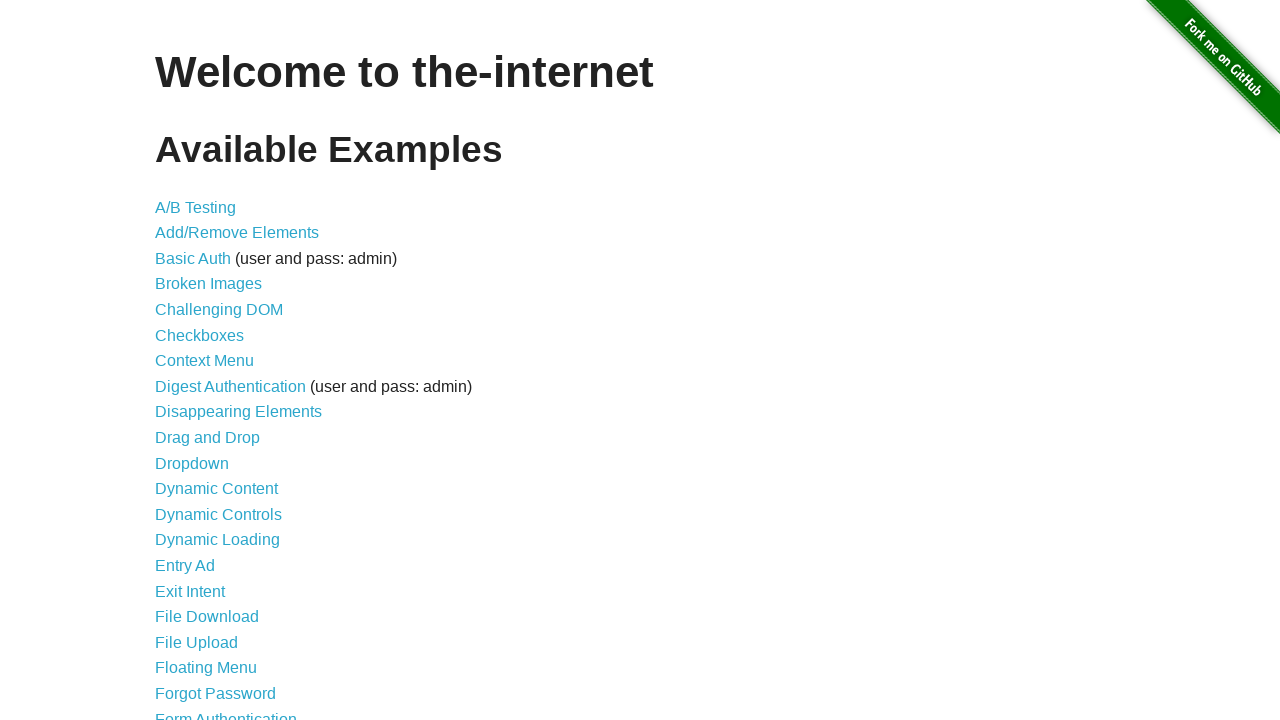

Clicked on the Redirect Link from the main page at (202, 446) on a[href='/redirector']
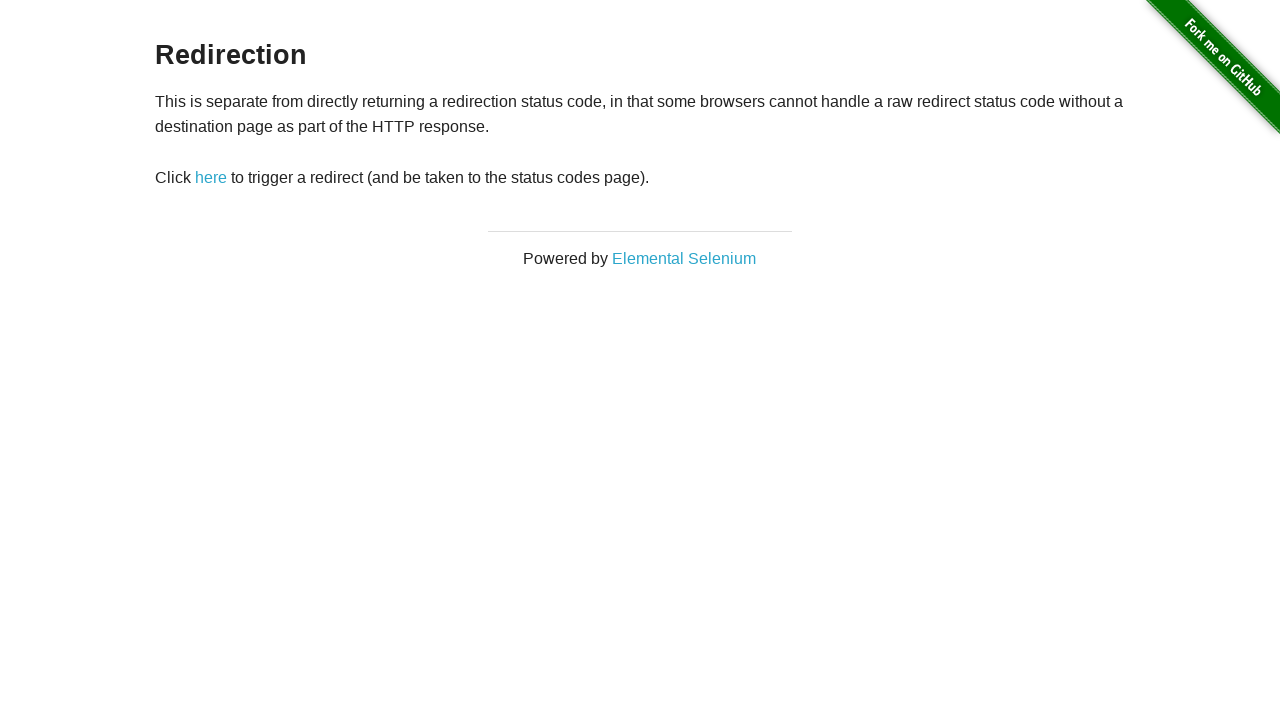

Clicked the redirect button to trigger redirect at (211, 178) on #redirect
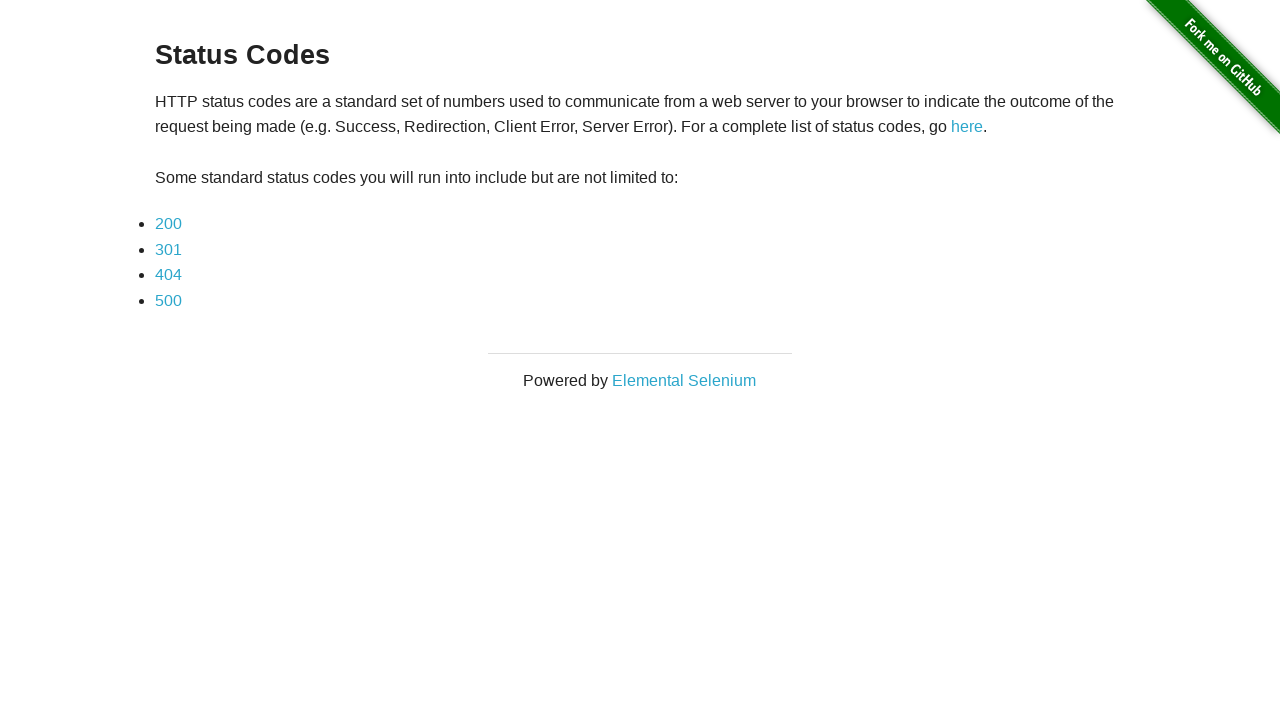

Redirect completed and 404 status code link appeared
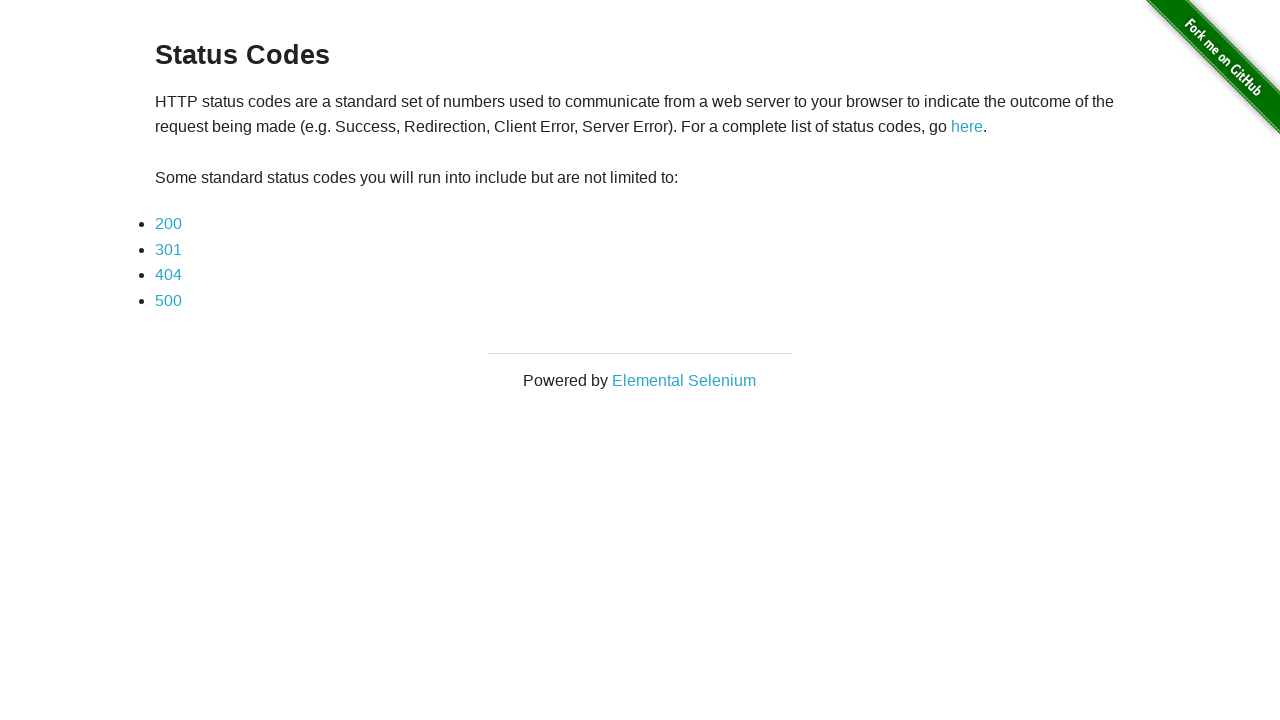

Clicked on 404 status code link at (168, 275) on a[href='status_codes/404']
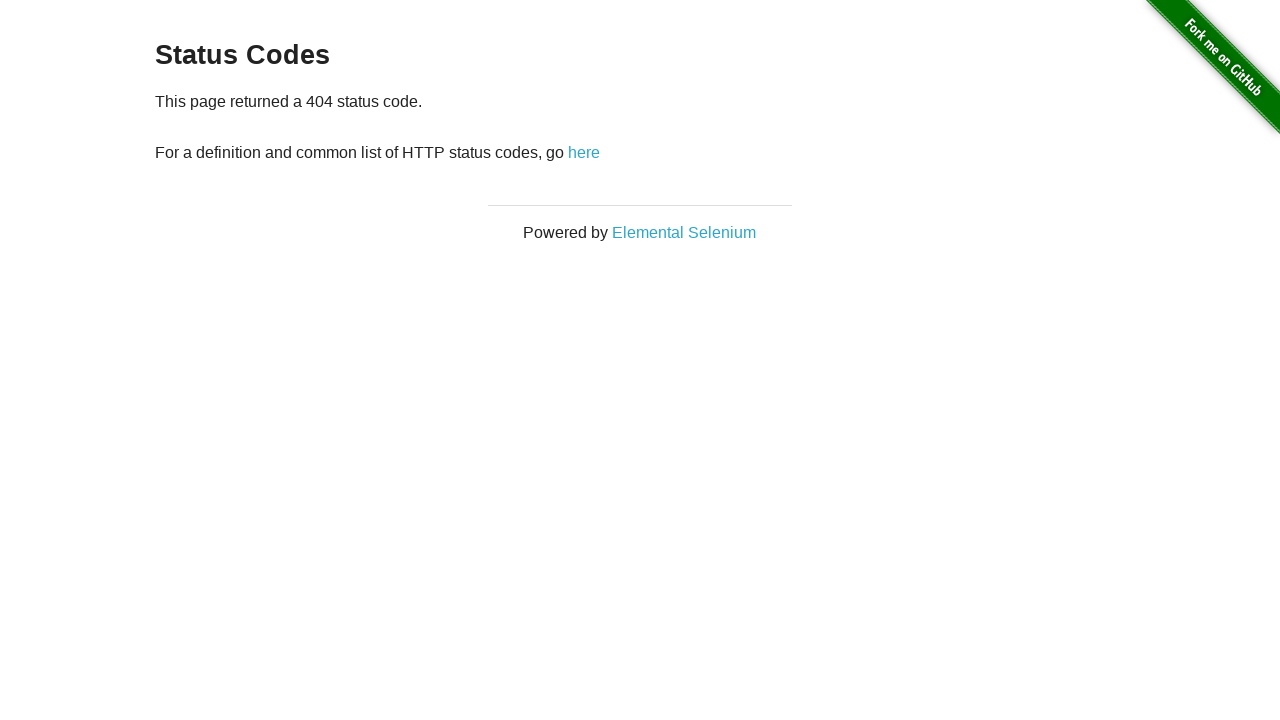

Status codes link appeared on 404 page
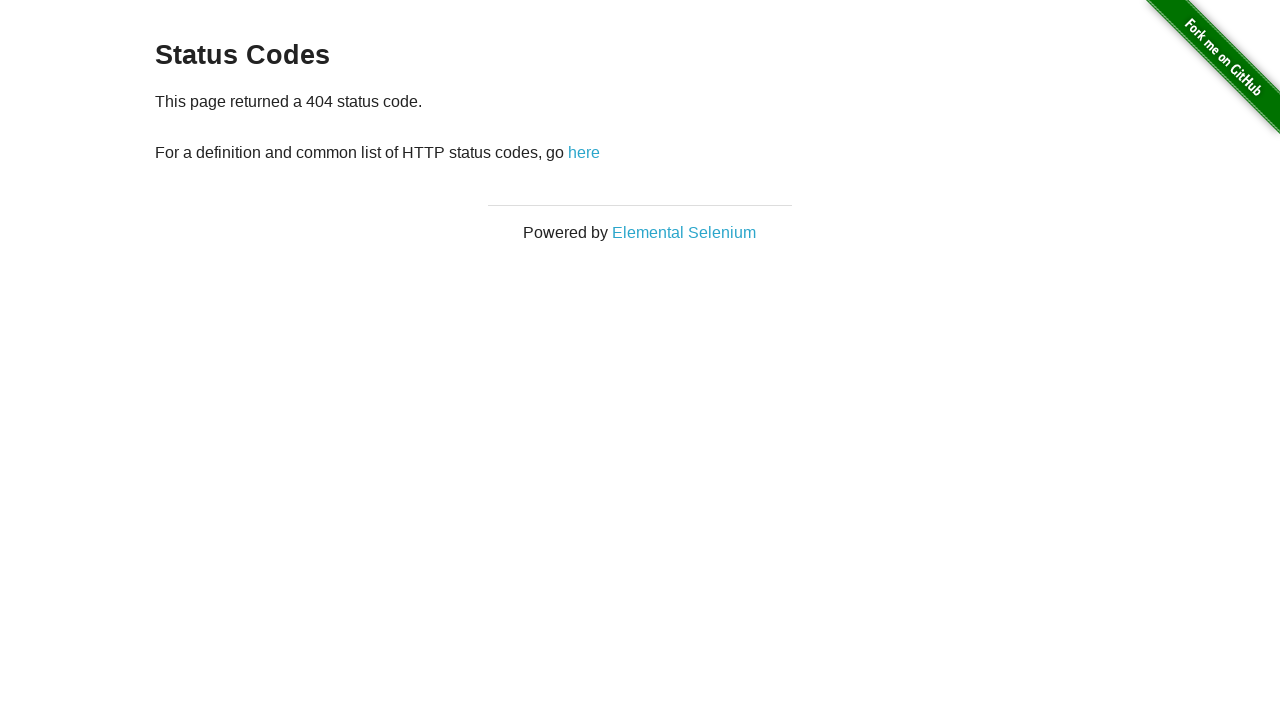

Clicked the status codes link on the 404 page at (584, 152) on a[href='/status_codes']
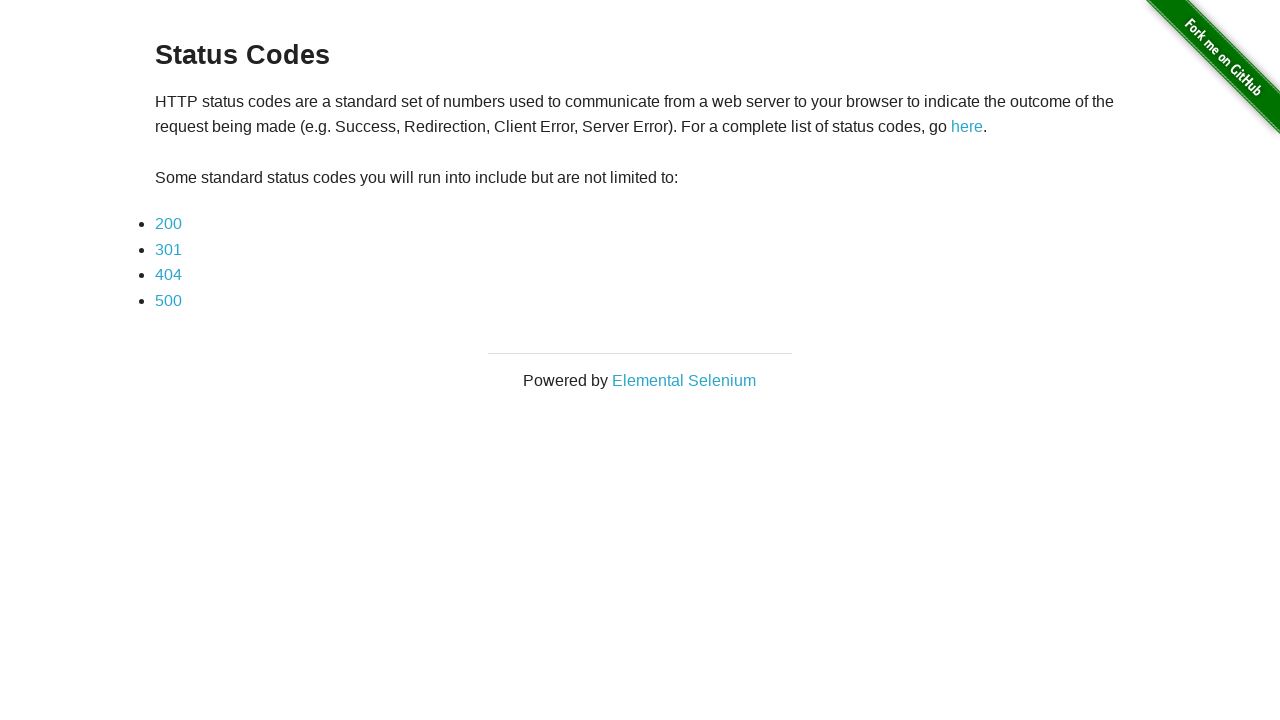

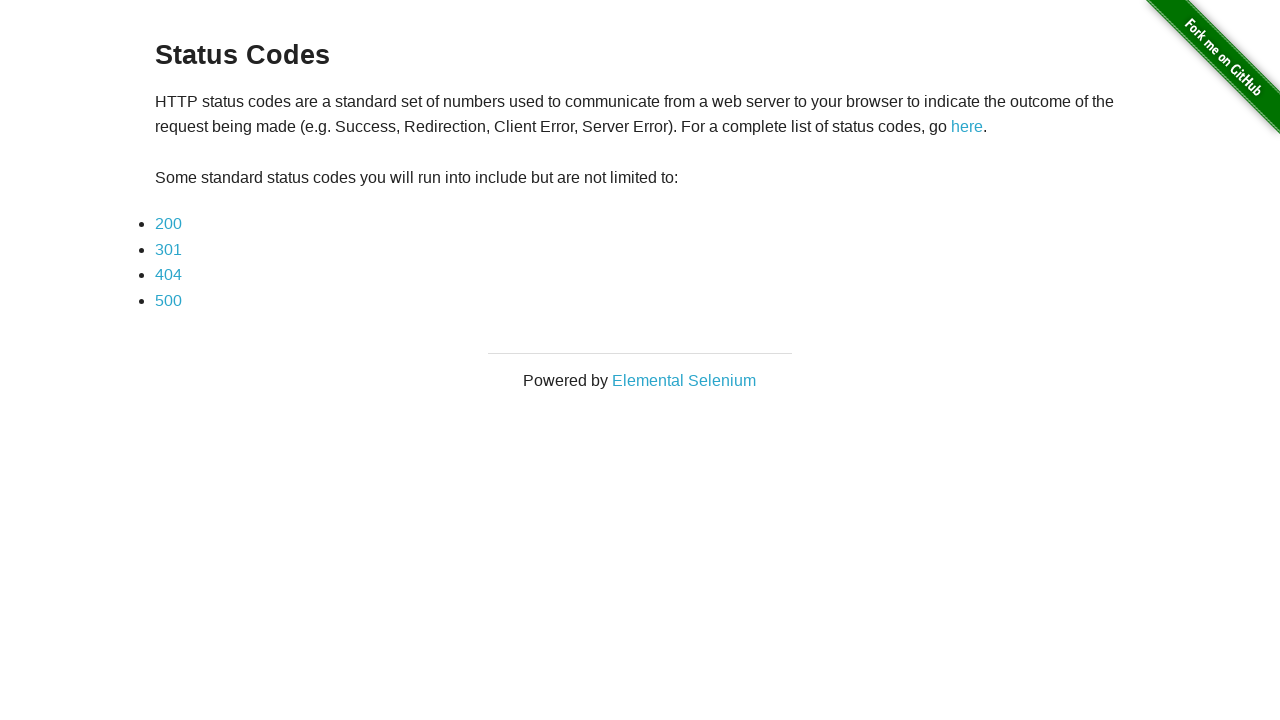